Tests mouse double-click action on a "Copy Text" button on a test automation practice page

Starting URL: https://testautomationpractice.blogspot.com/

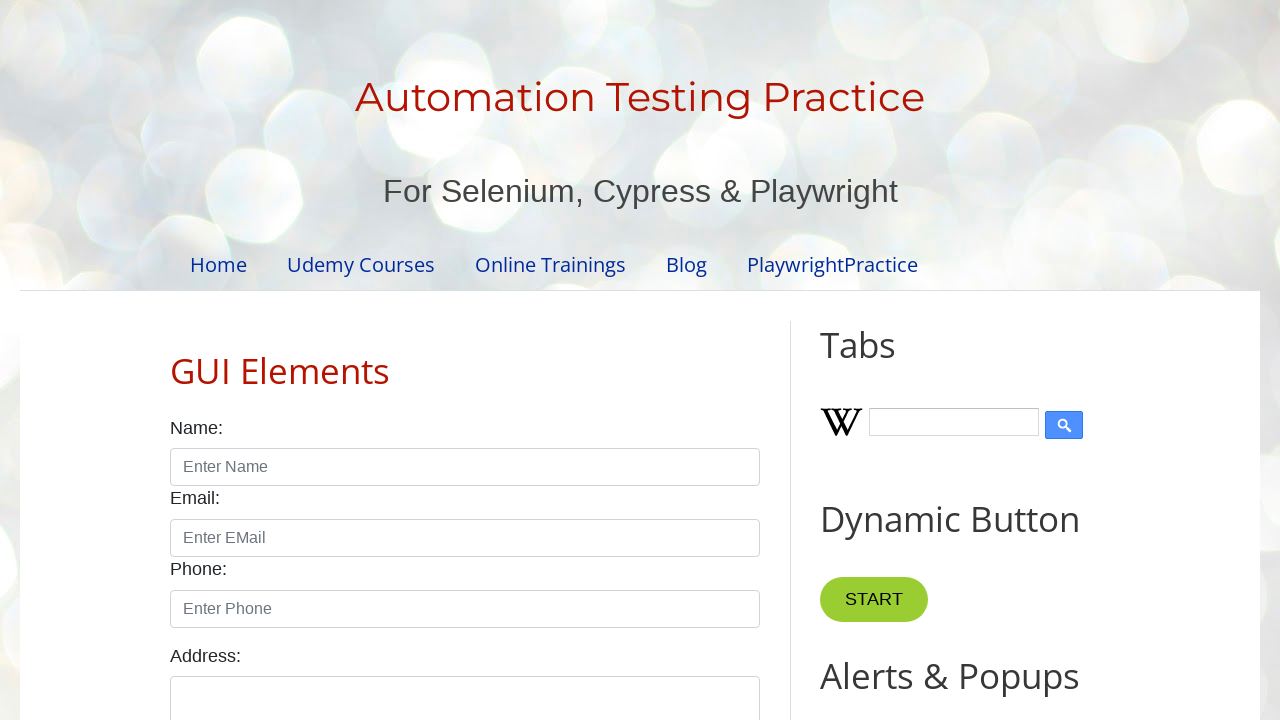

Navigated to test automation practice page
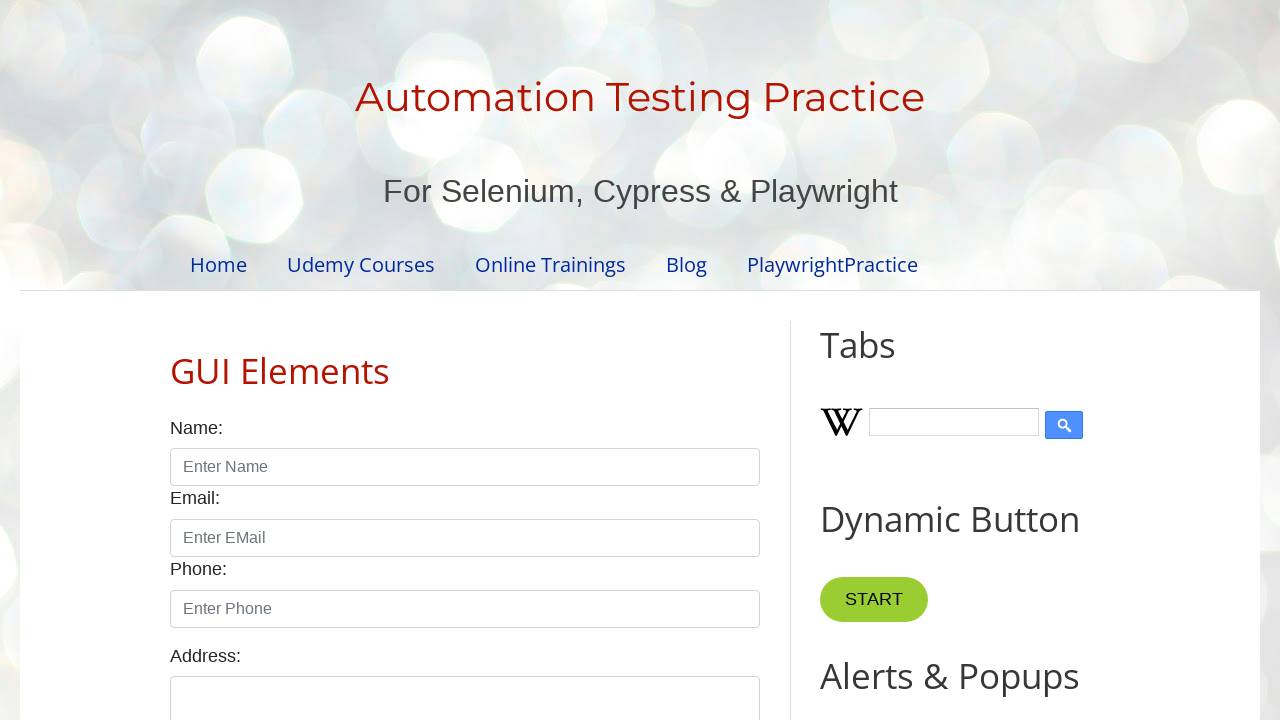

Located the 'Copy Text' button
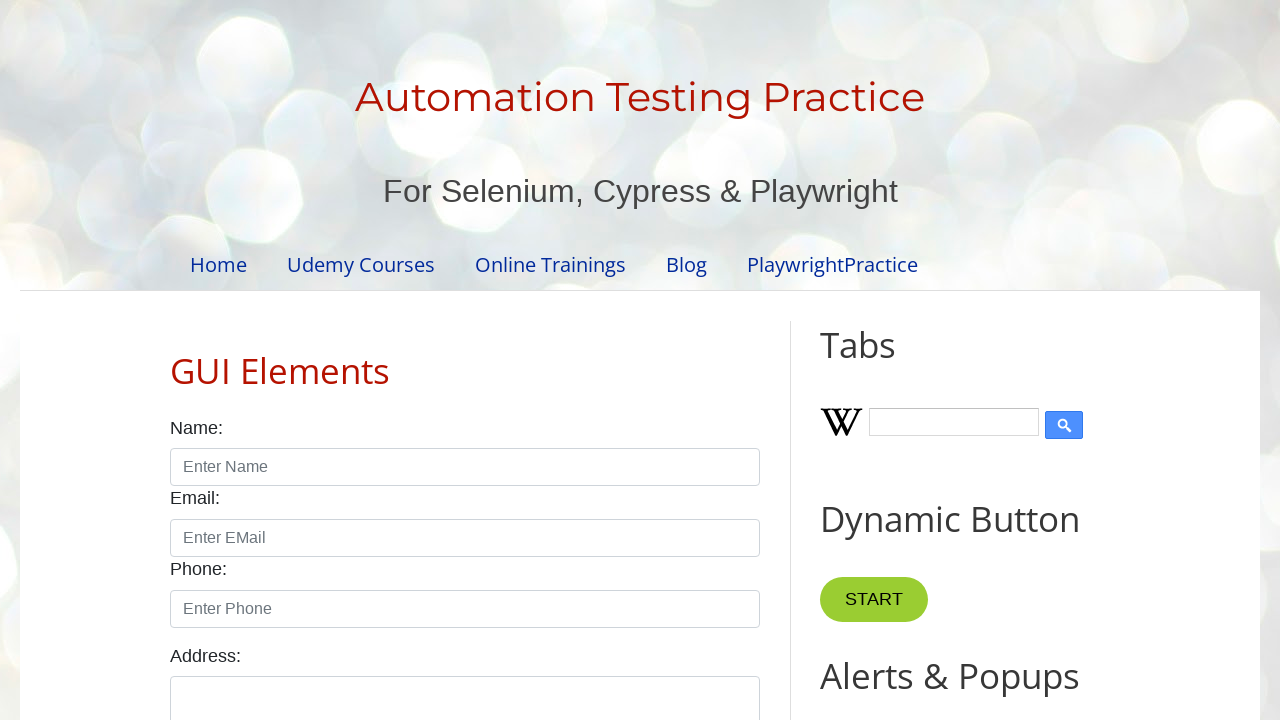

Performed double-click action on 'Copy Text' button at (885, 360) on xpath=//button[text()='Copy Text']
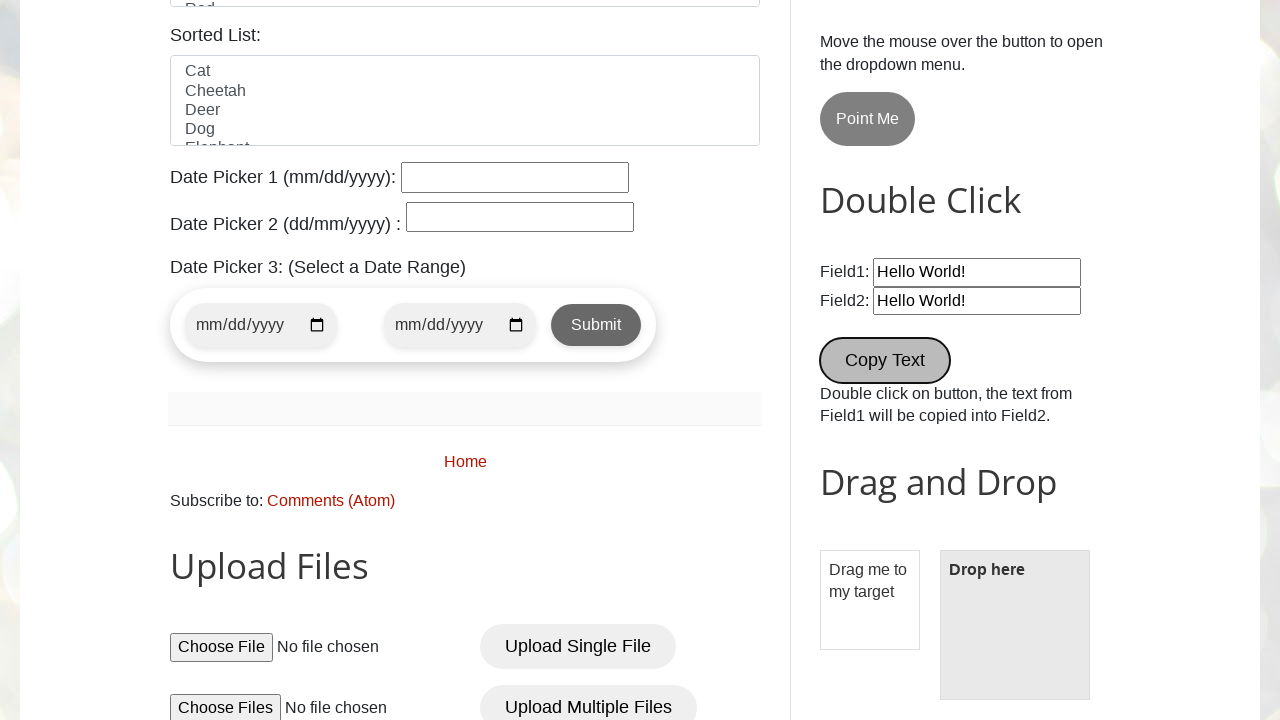

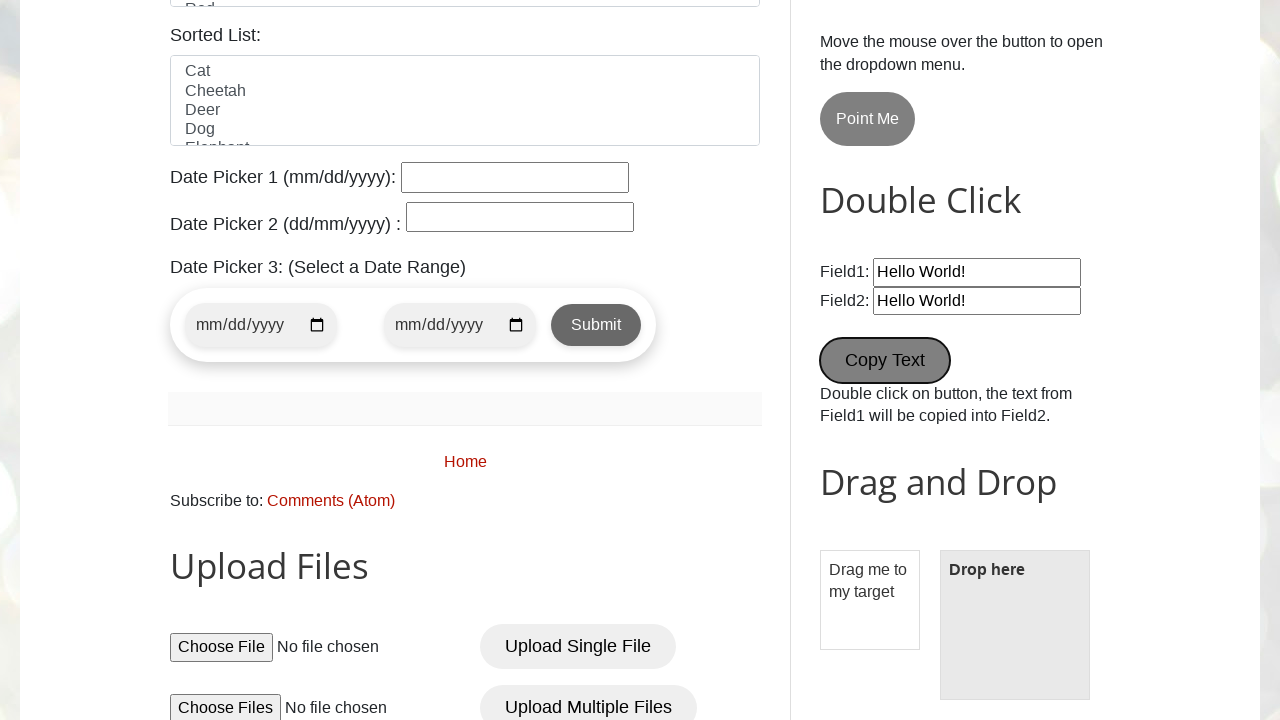